Tests that Clear completed button is hidden when no completed items exist

Starting URL: https://demo.playwright.dev/todomvc

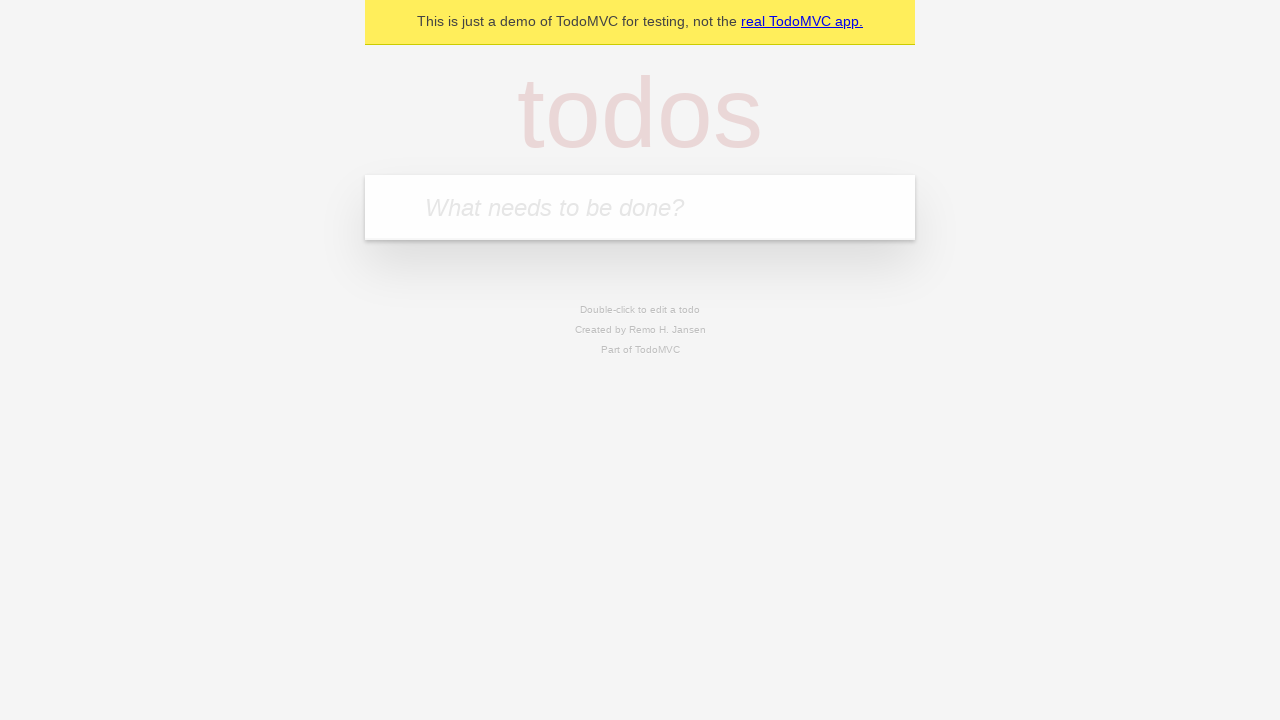

Navigated to TodoMVC demo application
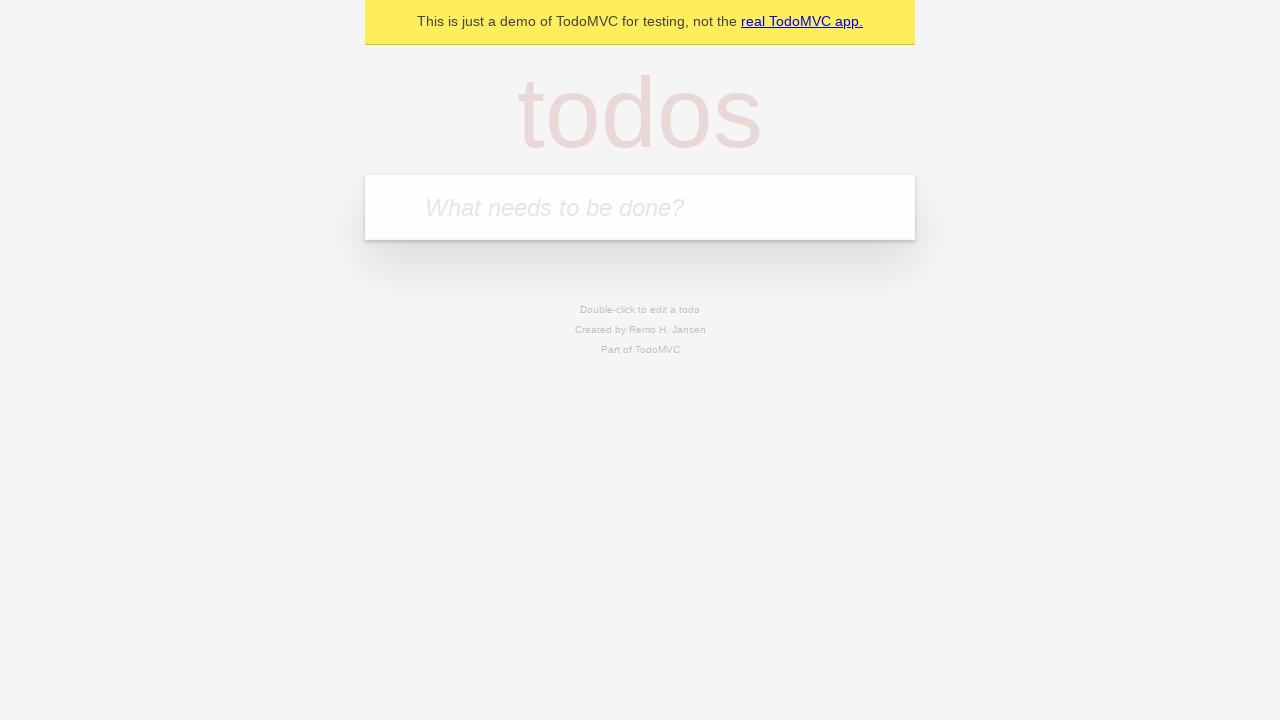

Located the todo input field
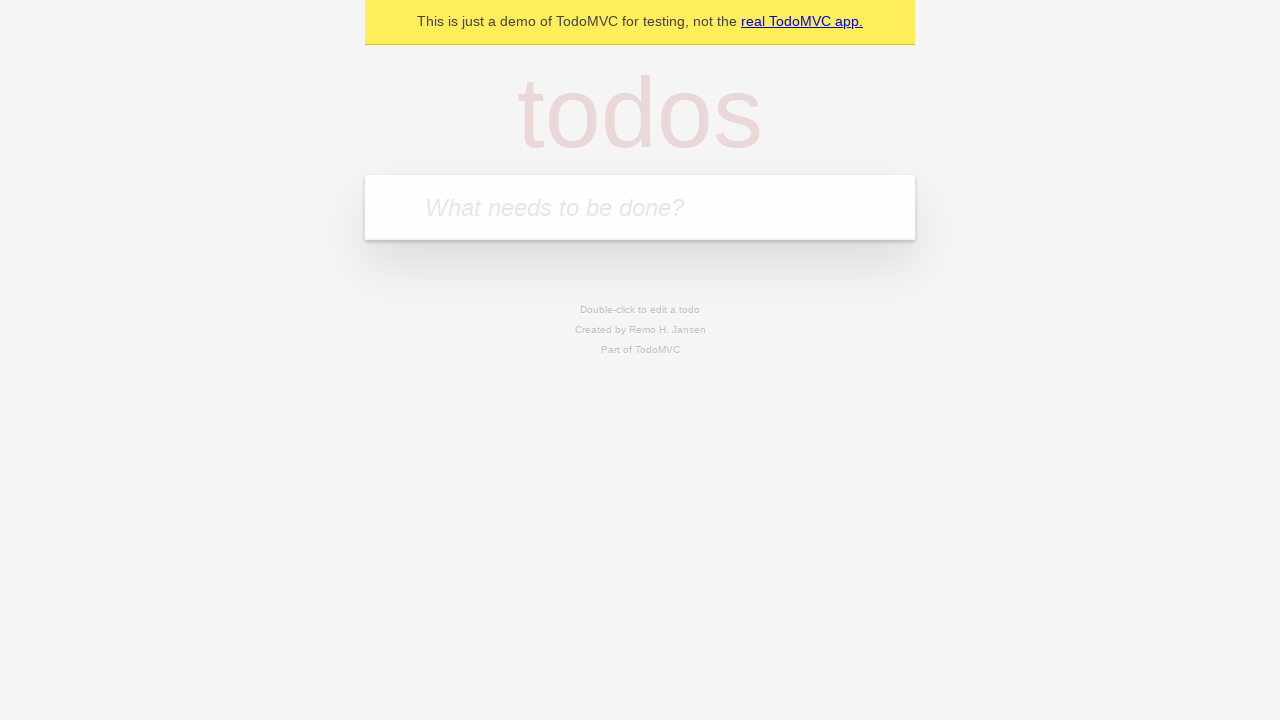

Filled todo input with 'buy some cheese' on internal:attr=[placeholder="What needs to be done?"i]
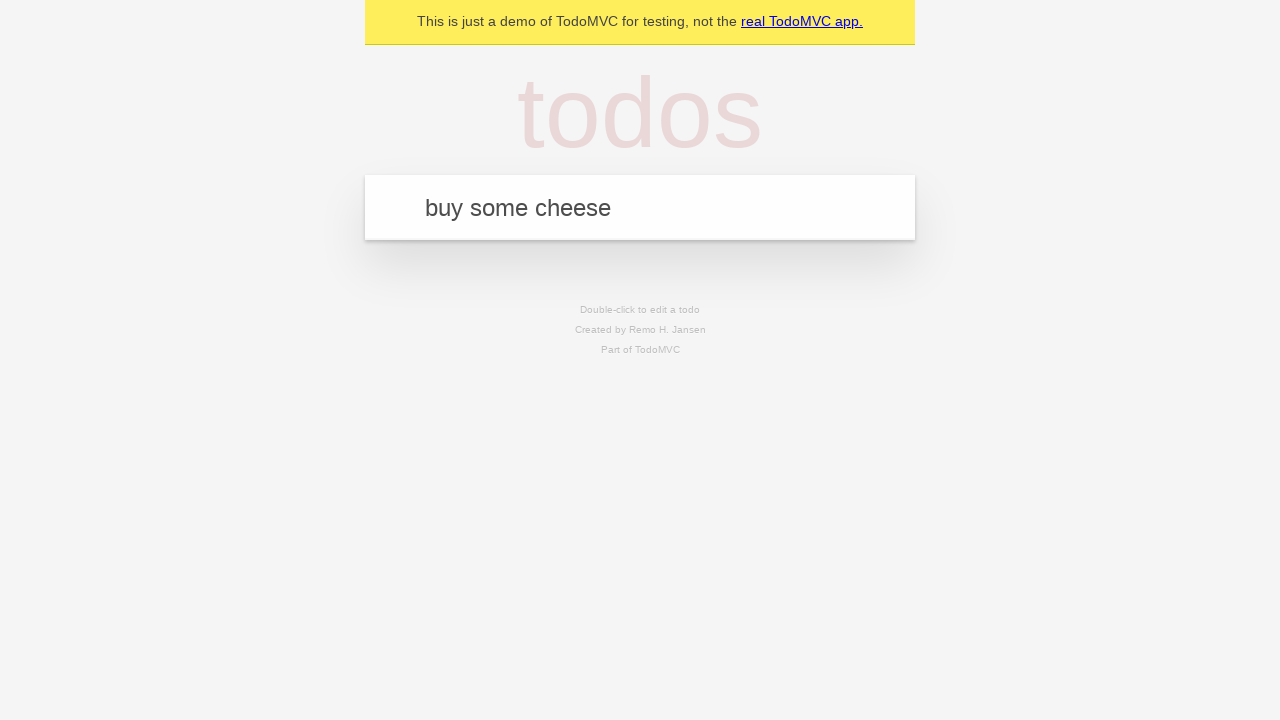

Pressed Enter to create todo 'buy some cheese' on internal:attr=[placeholder="What needs to be done?"i]
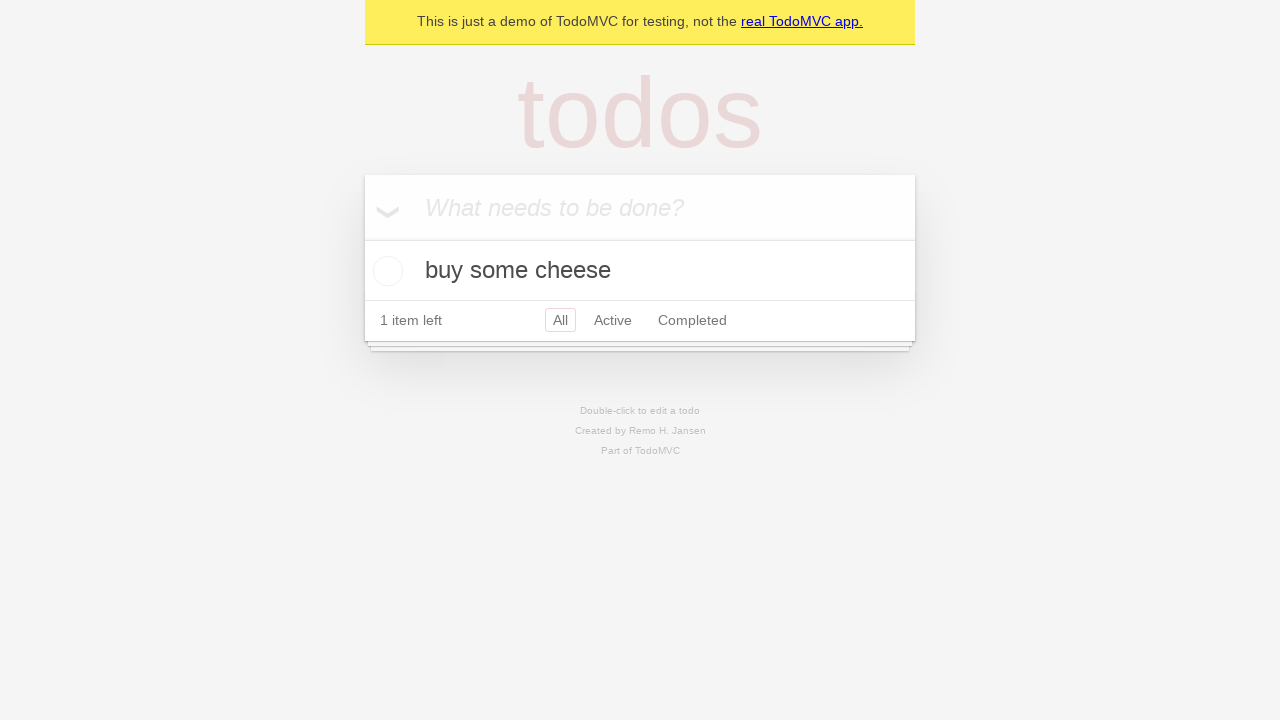

Filled todo input with 'feed the cat' on internal:attr=[placeholder="What needs to be done?"i]
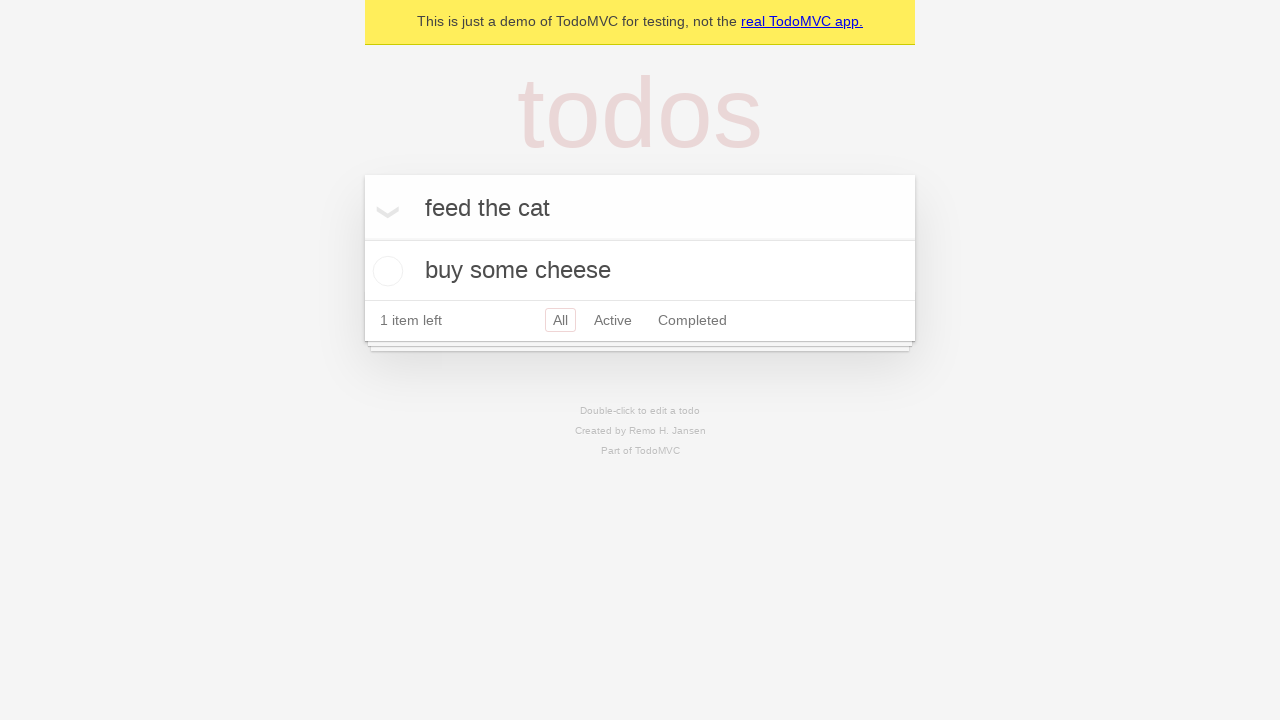

Pressed Enter to create todo 'feed the cat' on internal:attr=[placeholder="What needs to be done?"i]
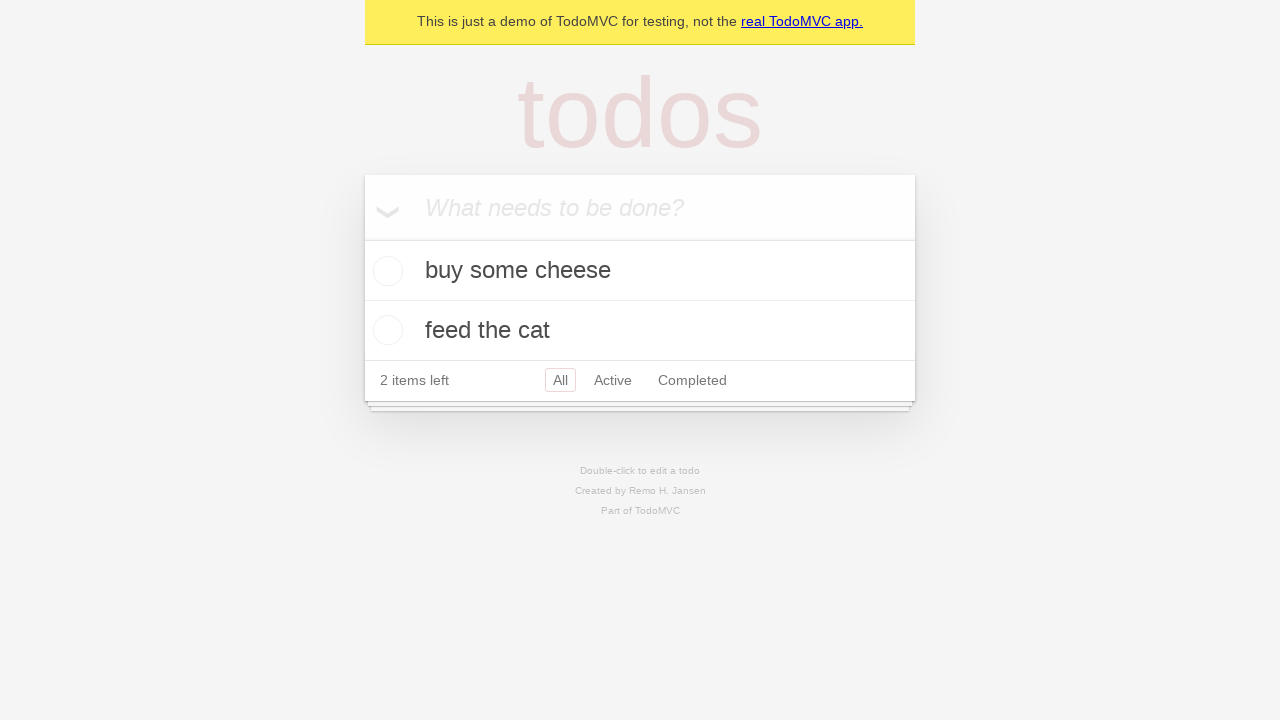

Filled todo input with 'book a doctors appointment' on internal:attr=[placeholder="What needs to be done?"i]
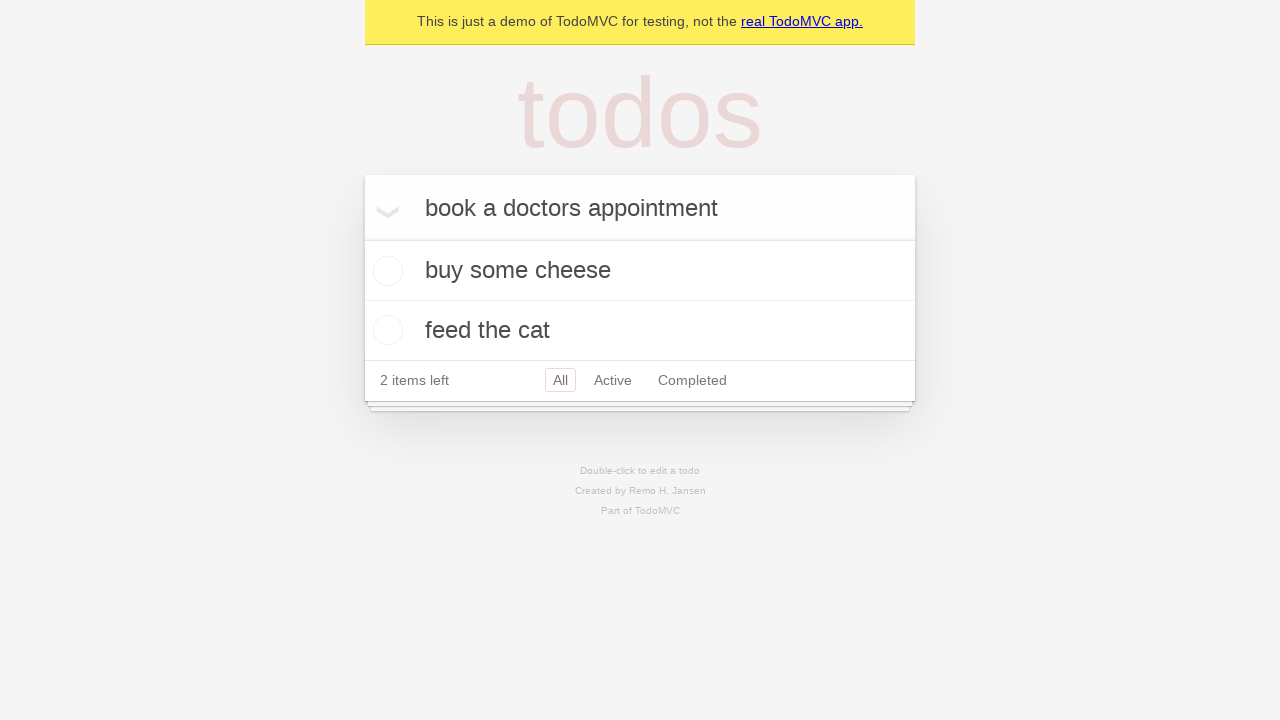

Pressed Enter to create todo 'book a doctors appointment' on internal:attr=[placeholder="What needs to be done?"i]
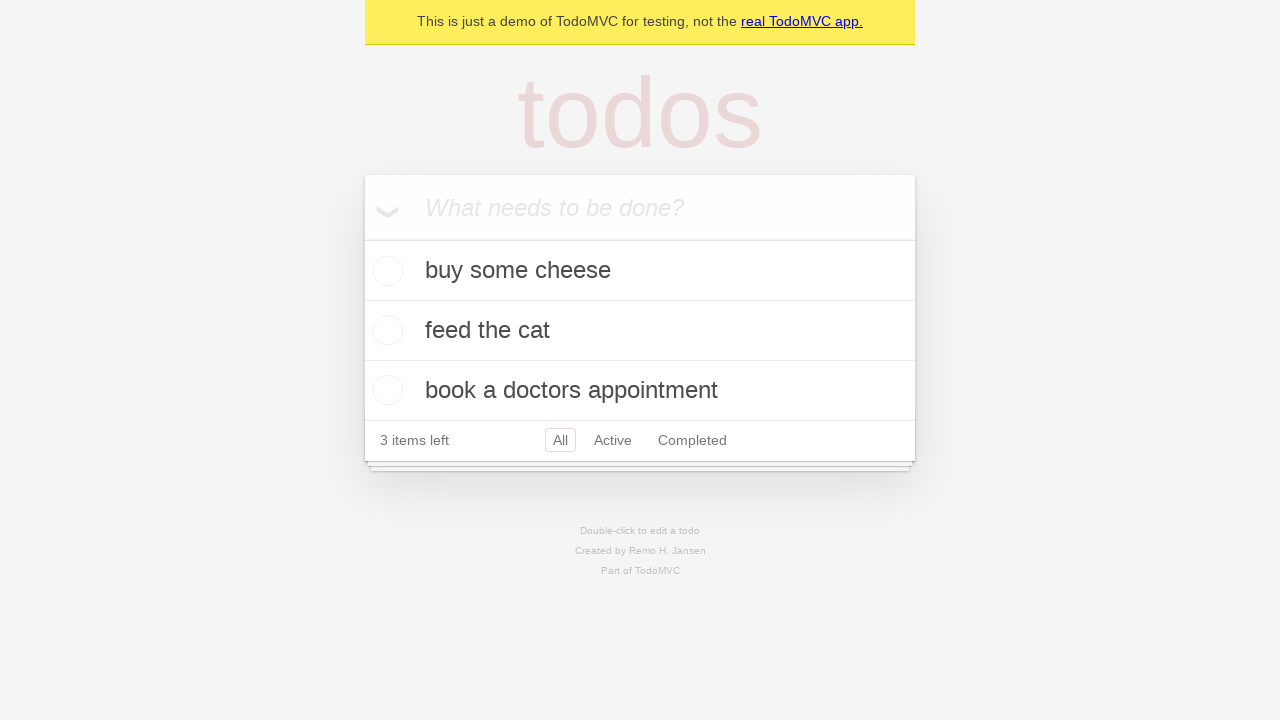

Checked the first todo item as completed at (385, 271) on .todo-list li .toggle >> nth=0
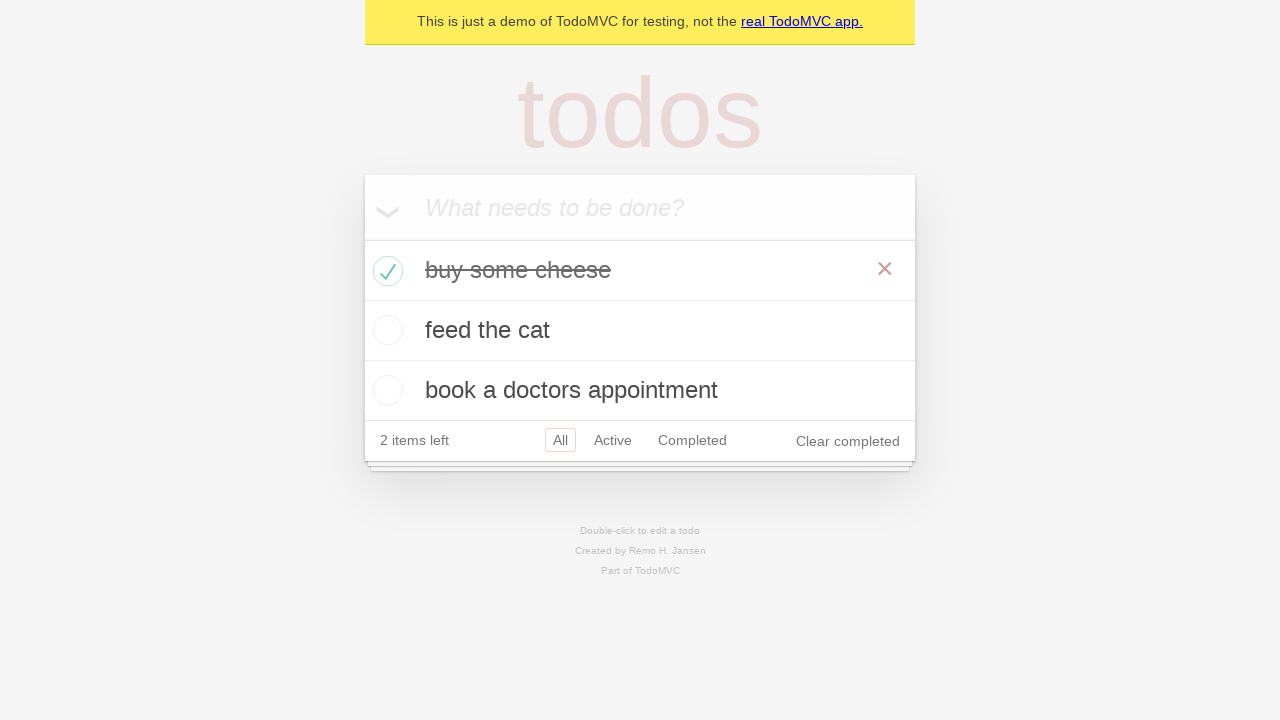

Clicked 'Clear completed' button to remove completed item at (848, 441) on internal:role=button[name="Clear completed"i]
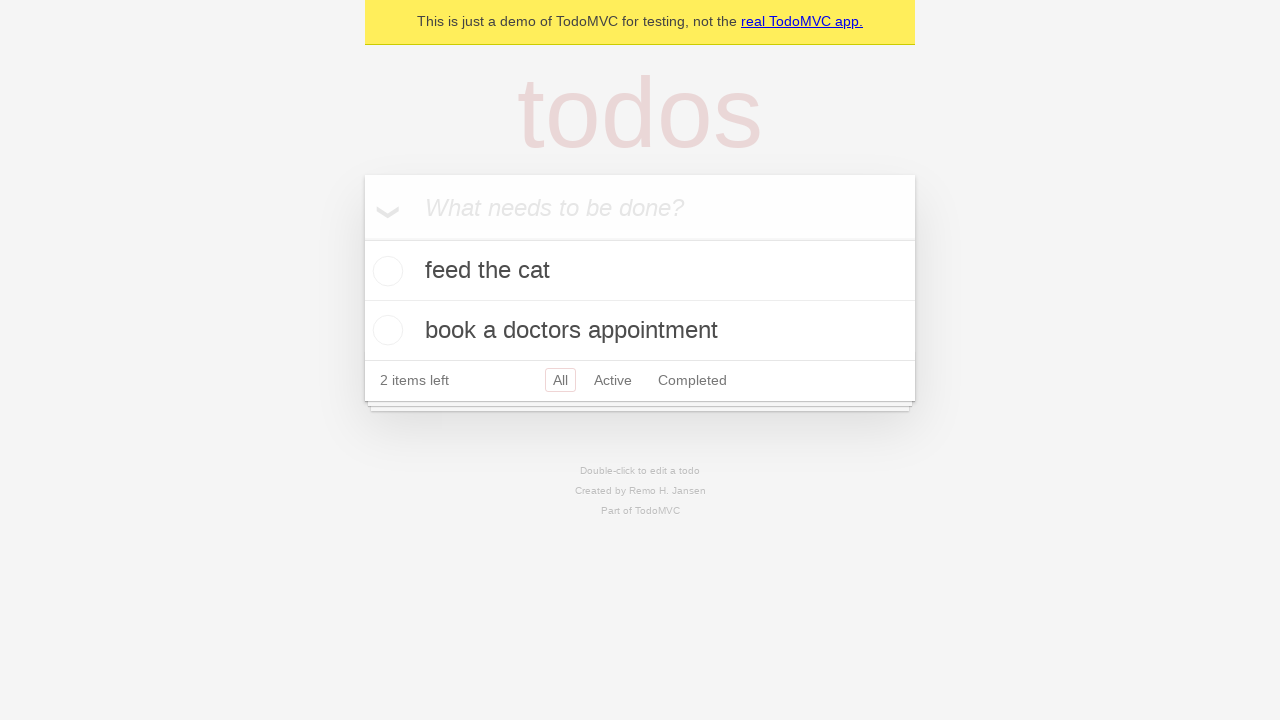

Verified that 'Clear completed' button is hidden when no completed items exist
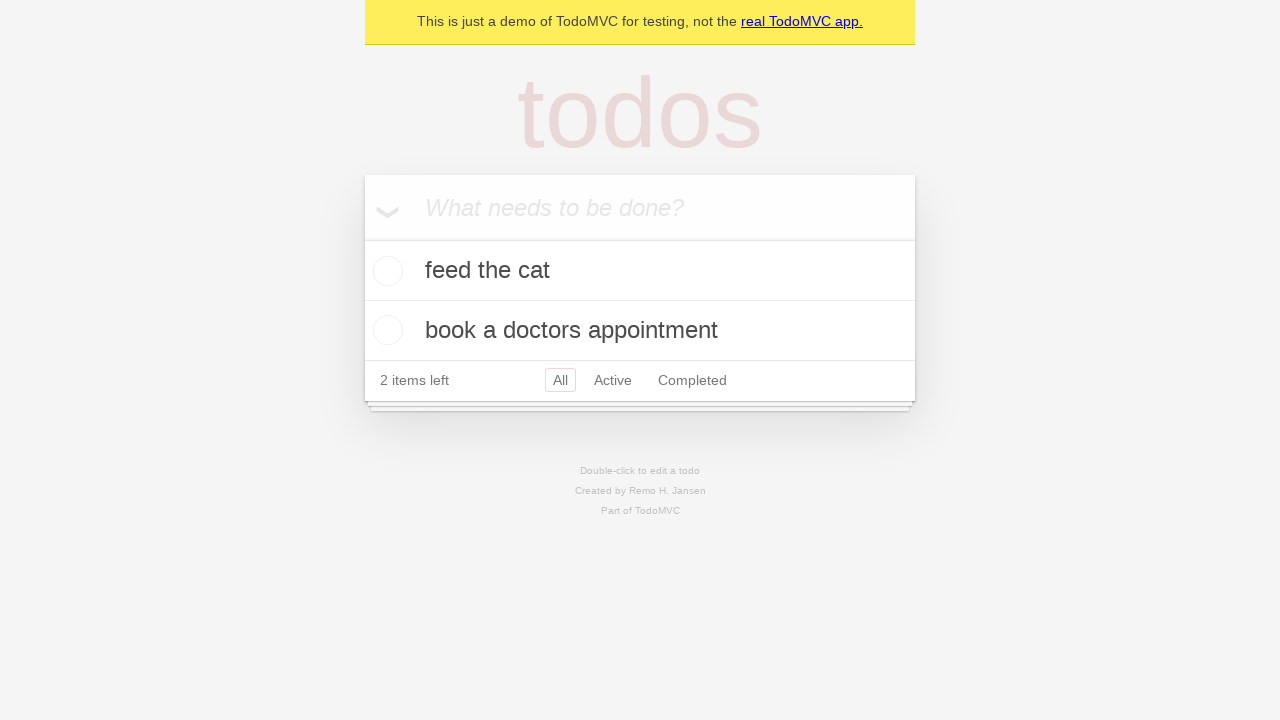

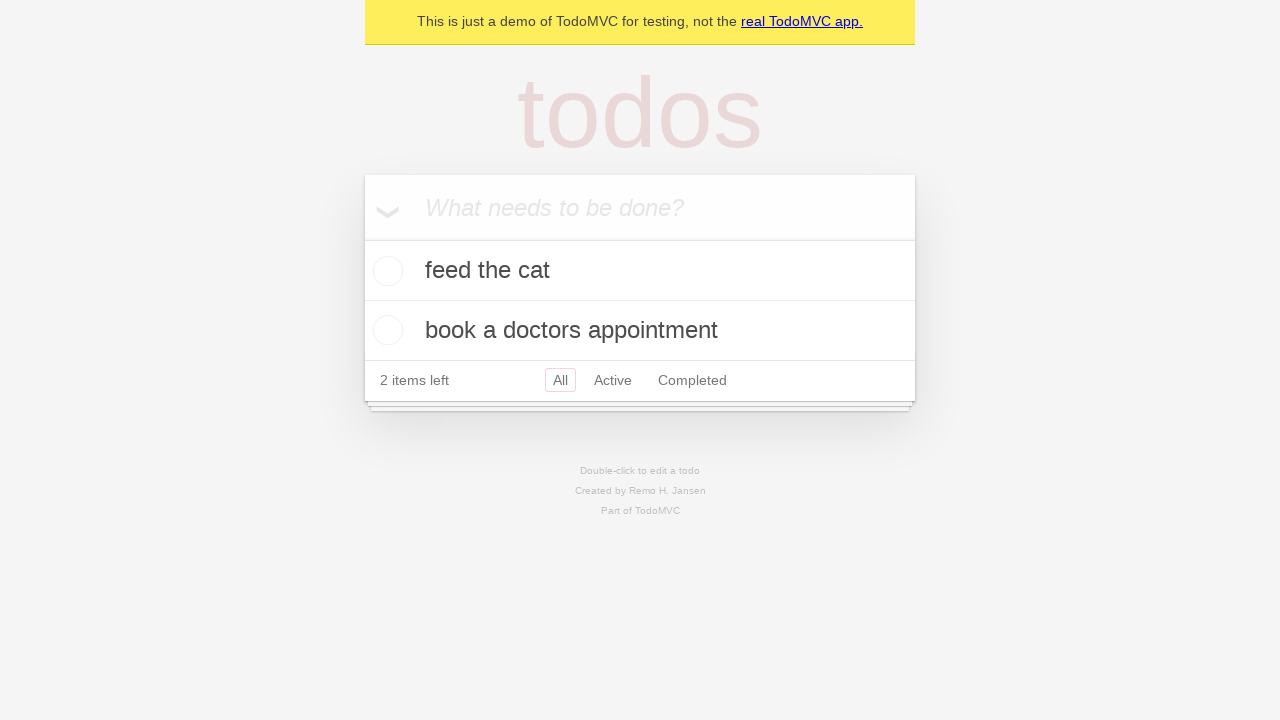